Views detailed anime information page for Naruto and verifies title, type, episodes, and genres are displayed

Starting URL: https://myanimelist.net/anime/20/Naruto

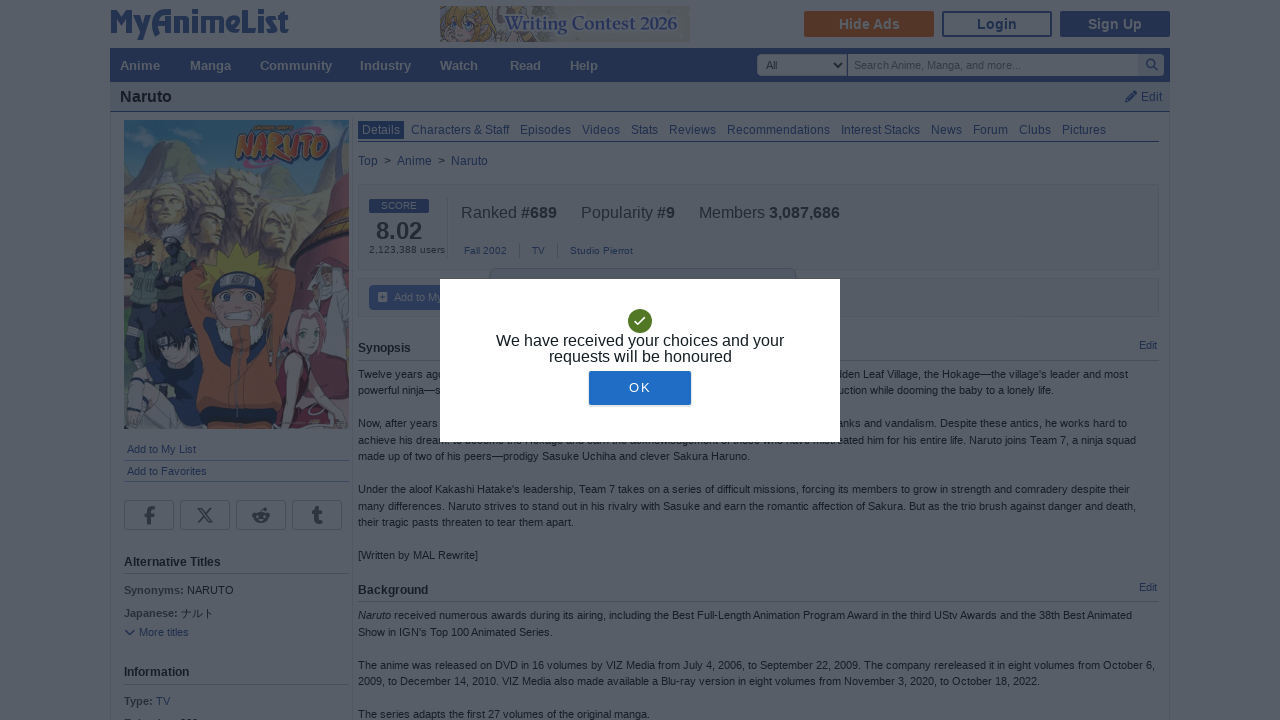

Waited for anime title element to load on Naruto detail page
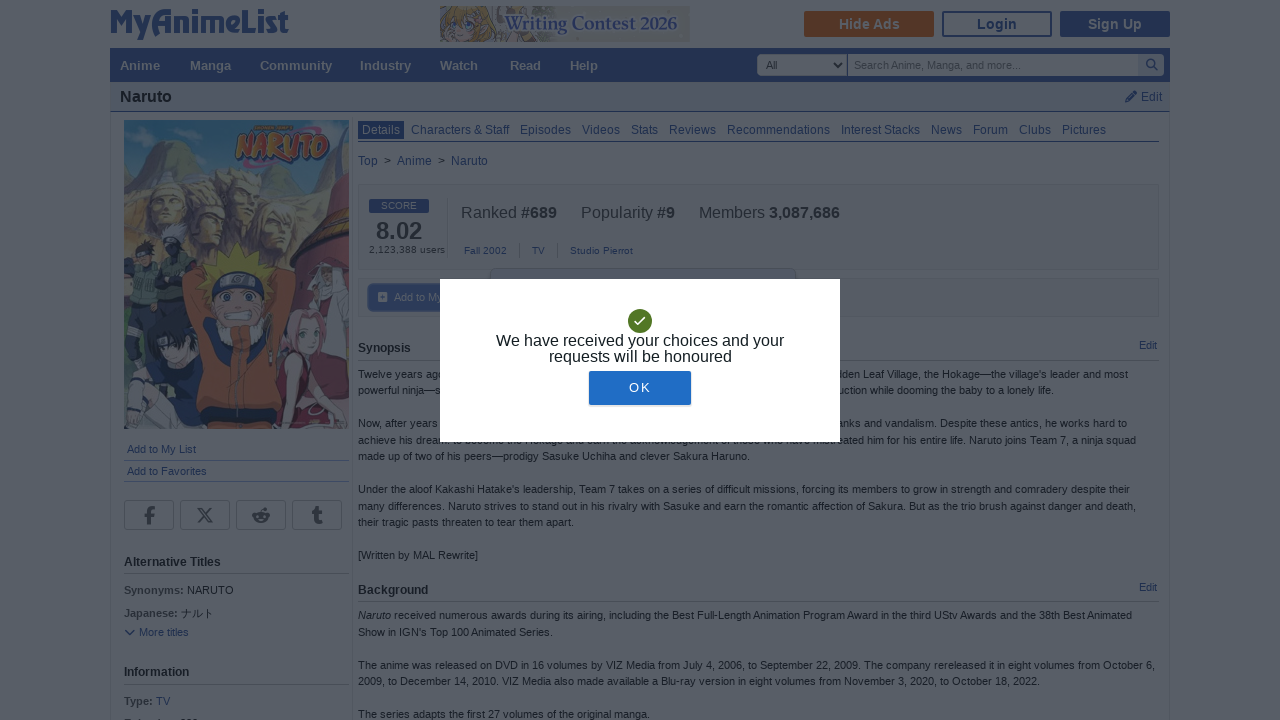

Verified anime details elements are present on the page
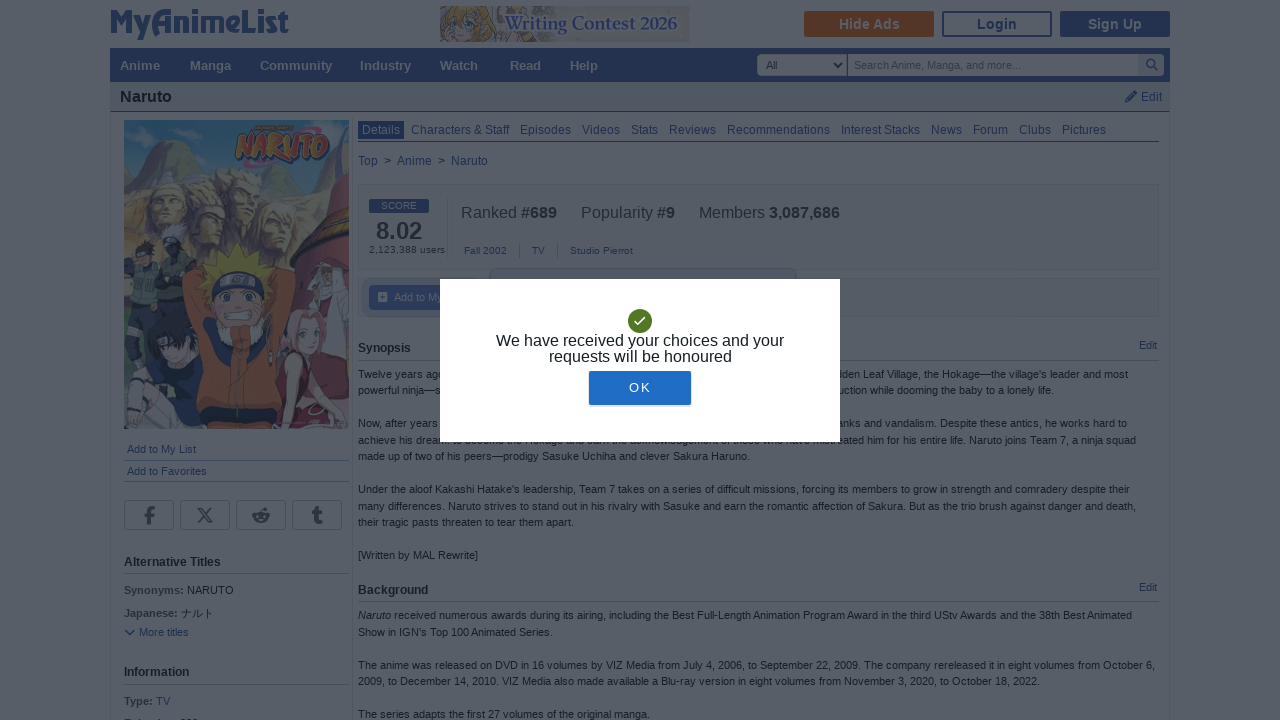

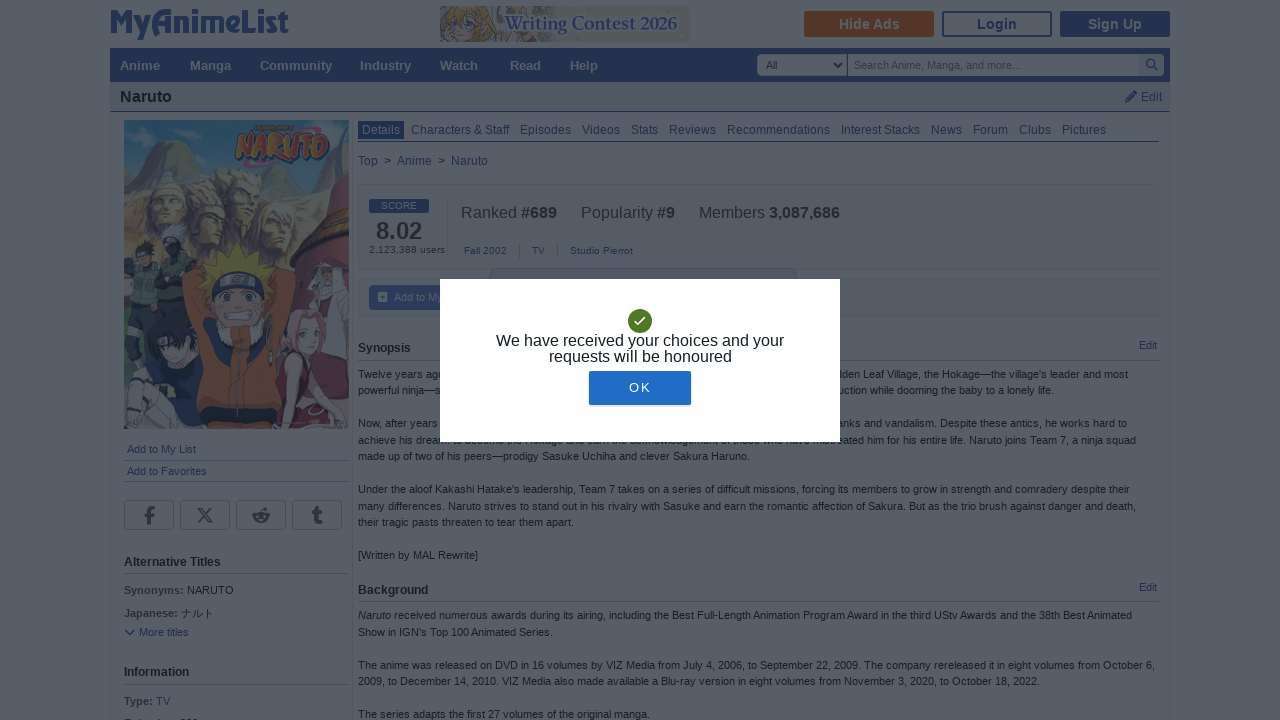